Tests Google Cloud home page search functionality by entering a search query and submitting it

Starting URL: https://cloud.google.com

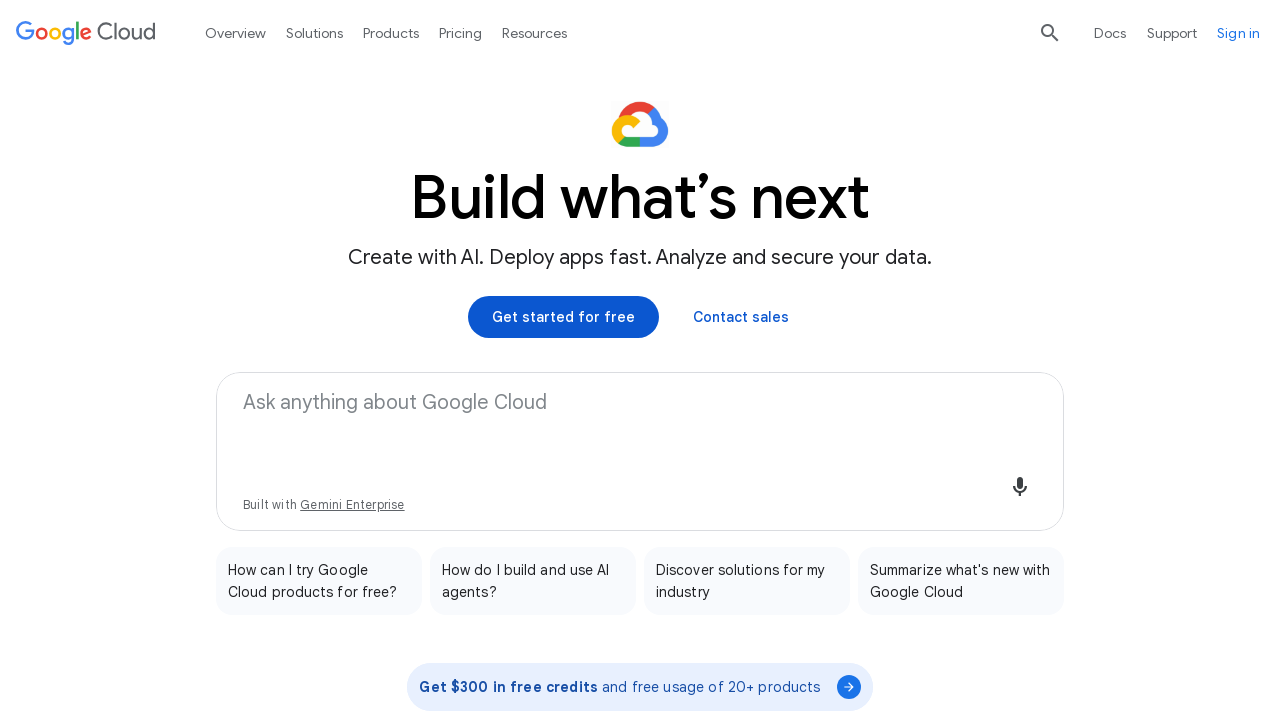

Clicked search button to activate search input at (1050, 32) on xpath=//input[@placeholder='Search']/ancestor::form/ancestor::div[contains(@jsac
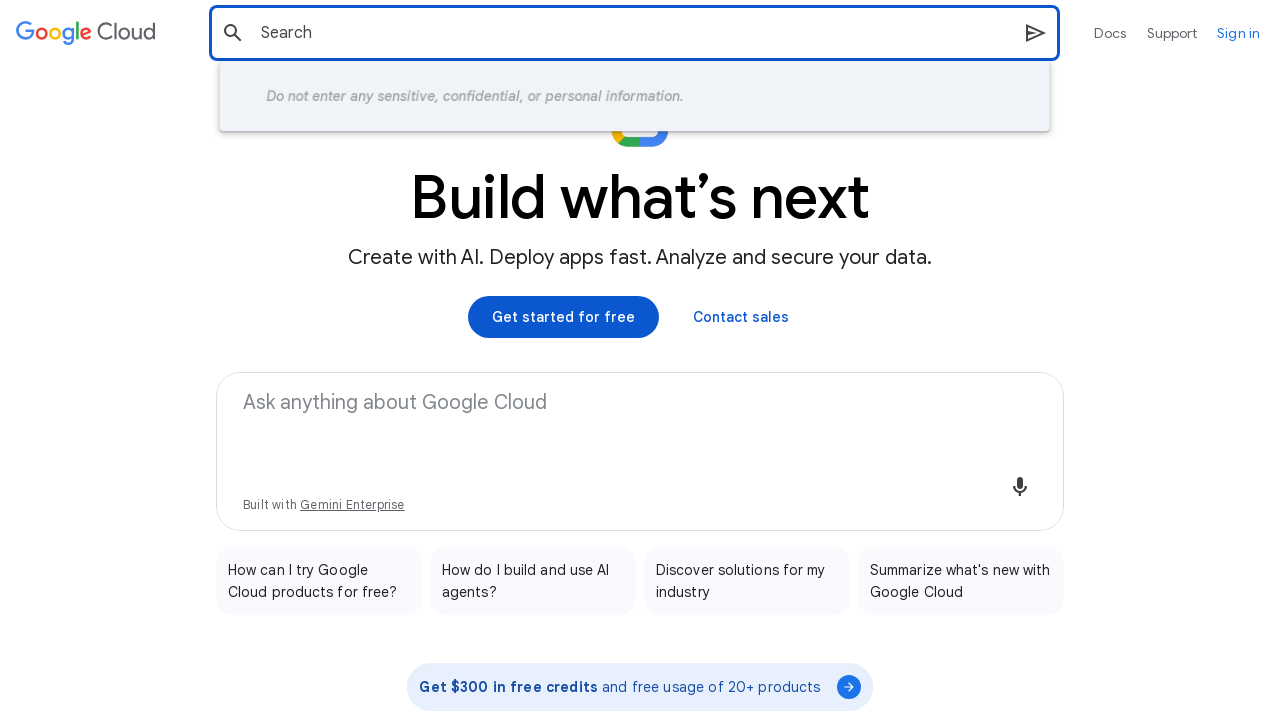

Entered search query 'cloud computing services' on //input[@placeholder='Search']
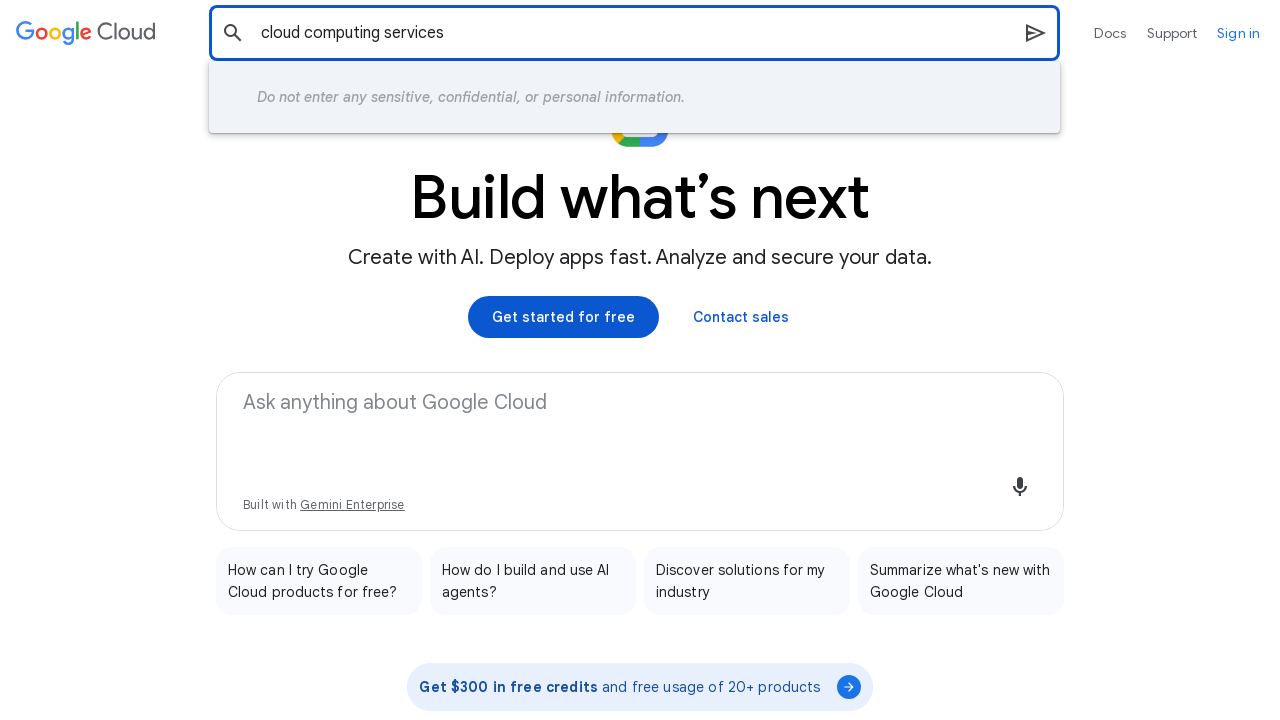

Submitted search query by pressing Enter on //input[@placeholder='Search']
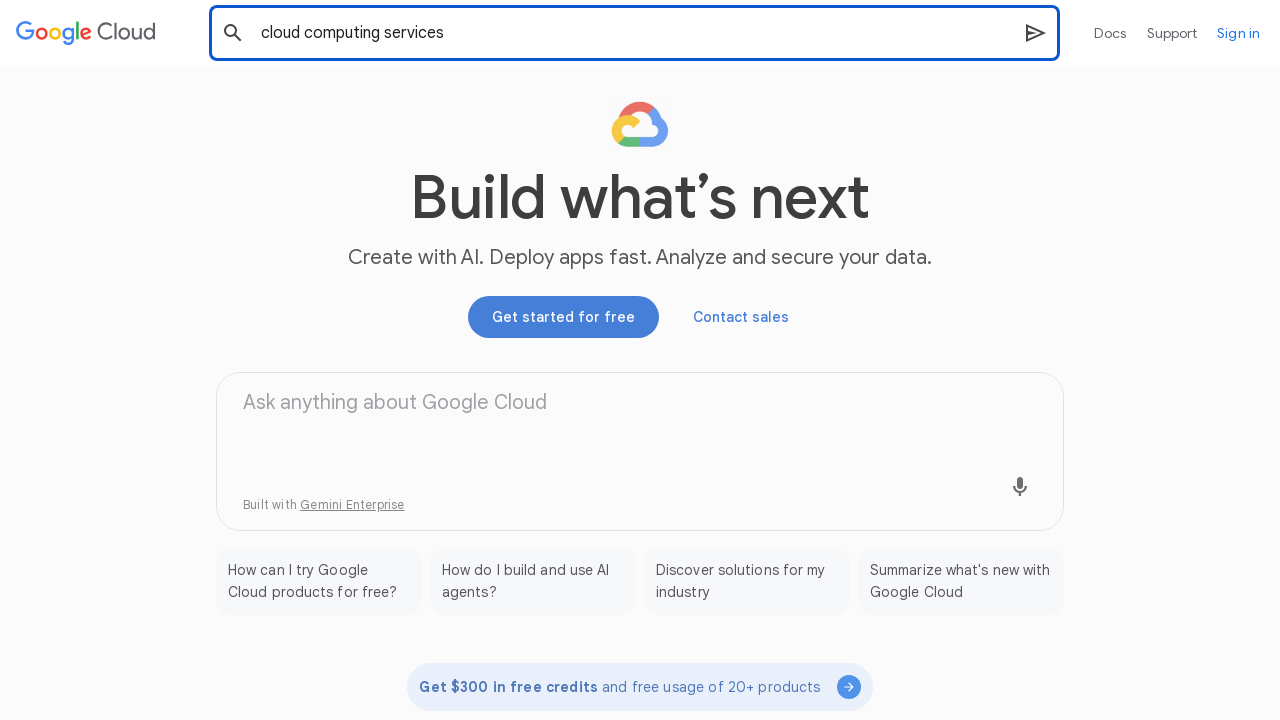

Search results page loaded and network idle
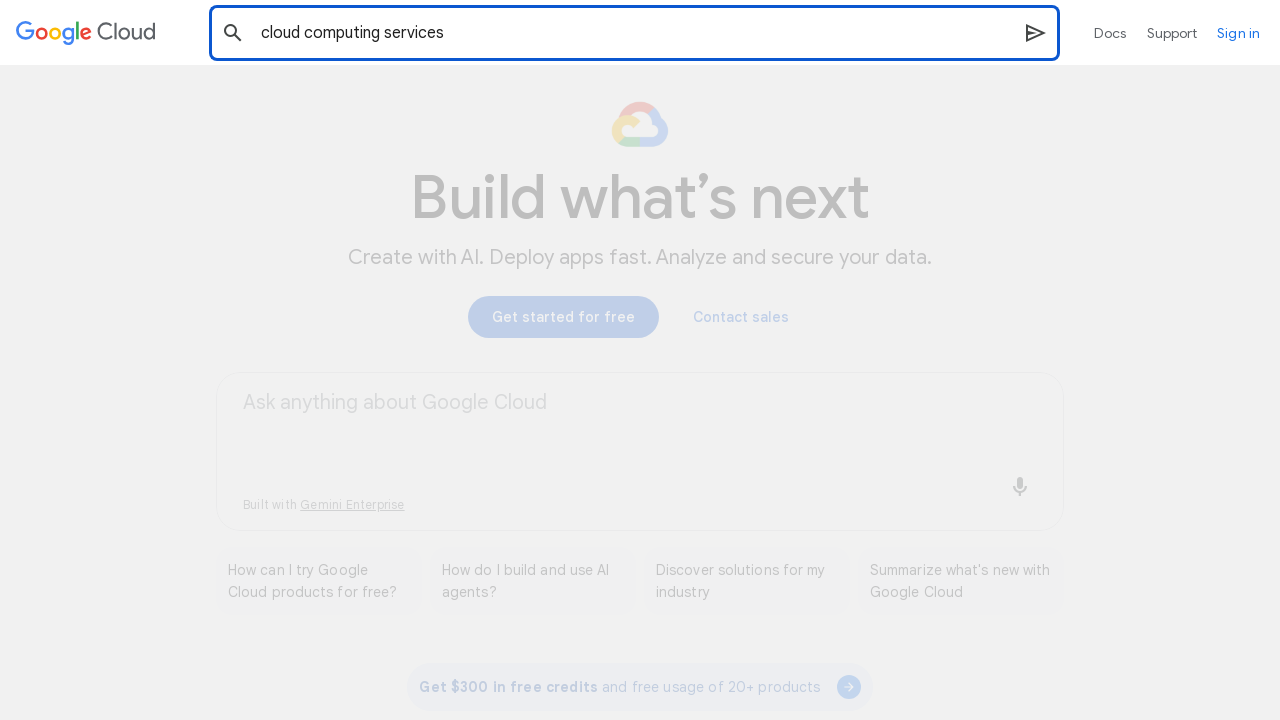

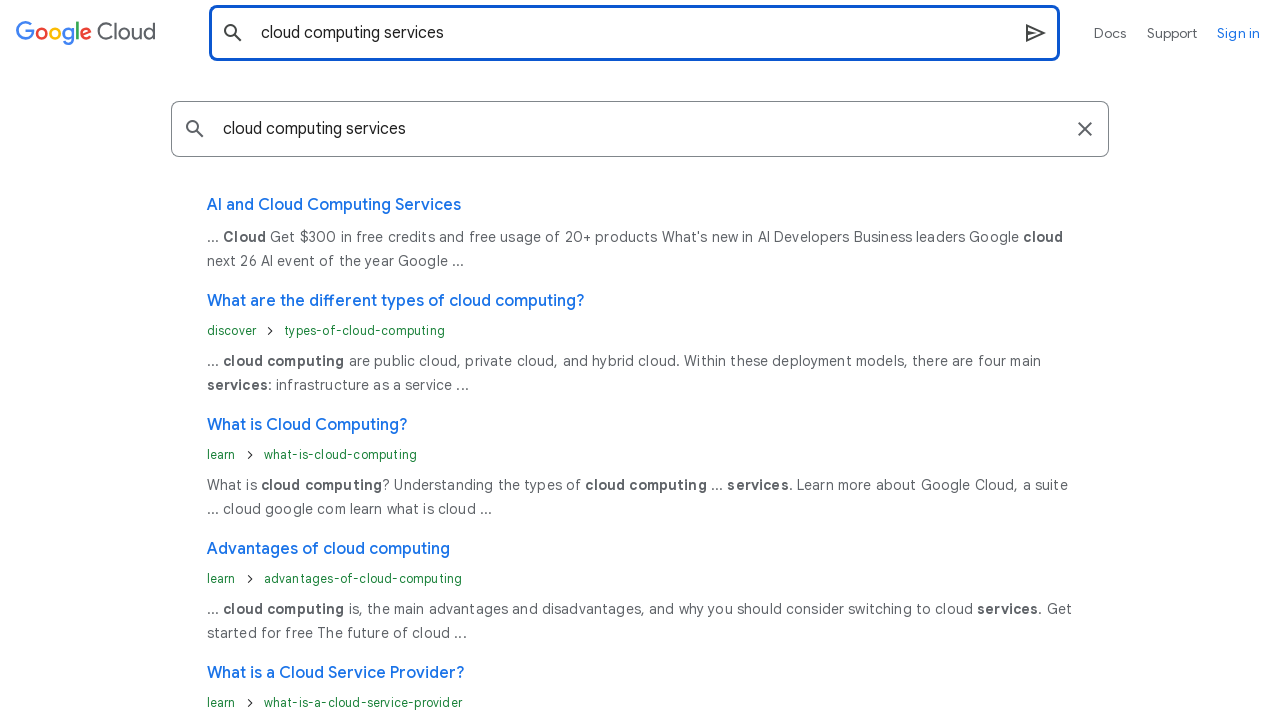